Tests right-click context menu functionality by performing a context click on an element, selecting the "Copy" option from the menu, and accepting the resulting alert dialog.

Starting URL: http://swisnl.github.io/jQuery-contextMenu/demo.html

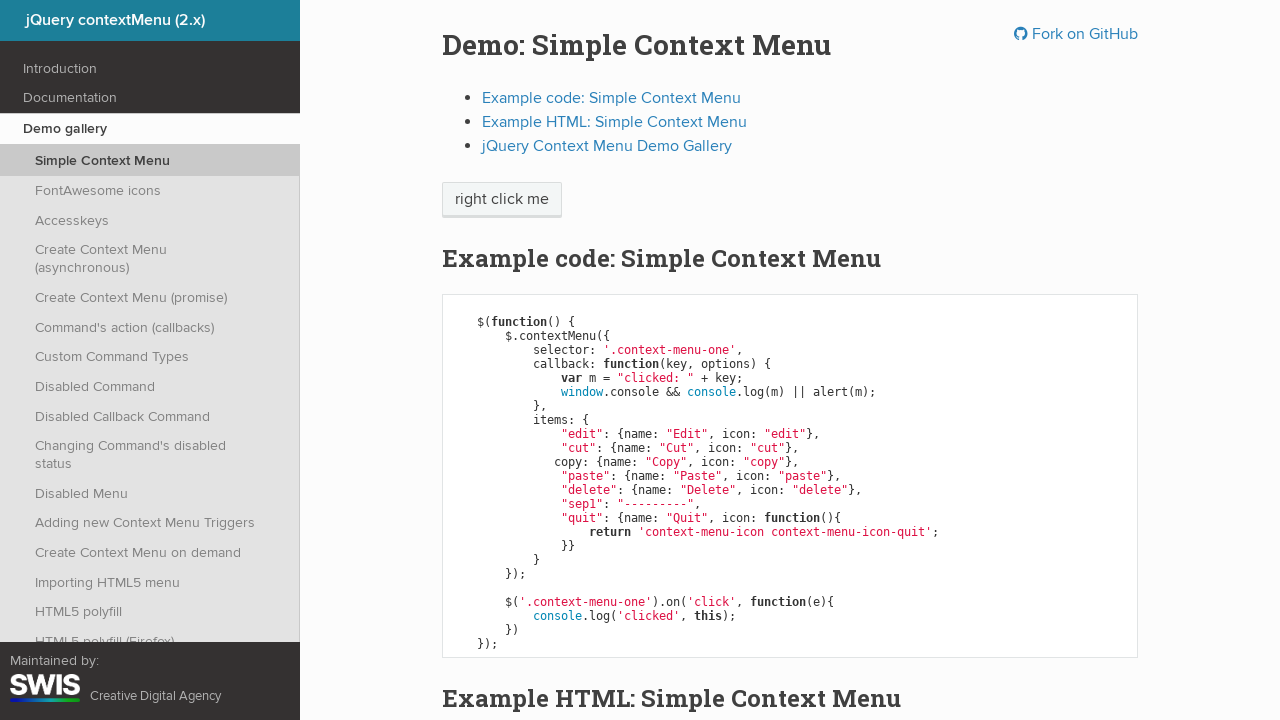

Right-clicked on context menu trigger element at (502, 200) on .context-menu-one
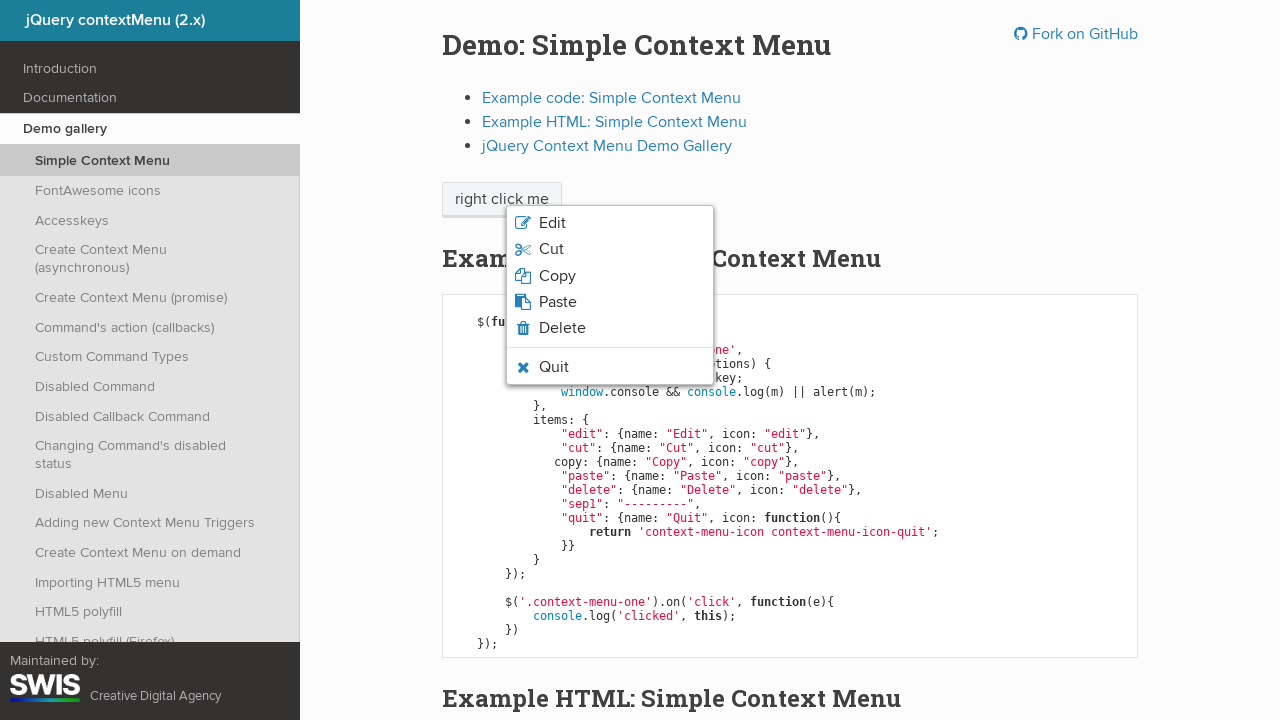

Context menu appeared and loaded
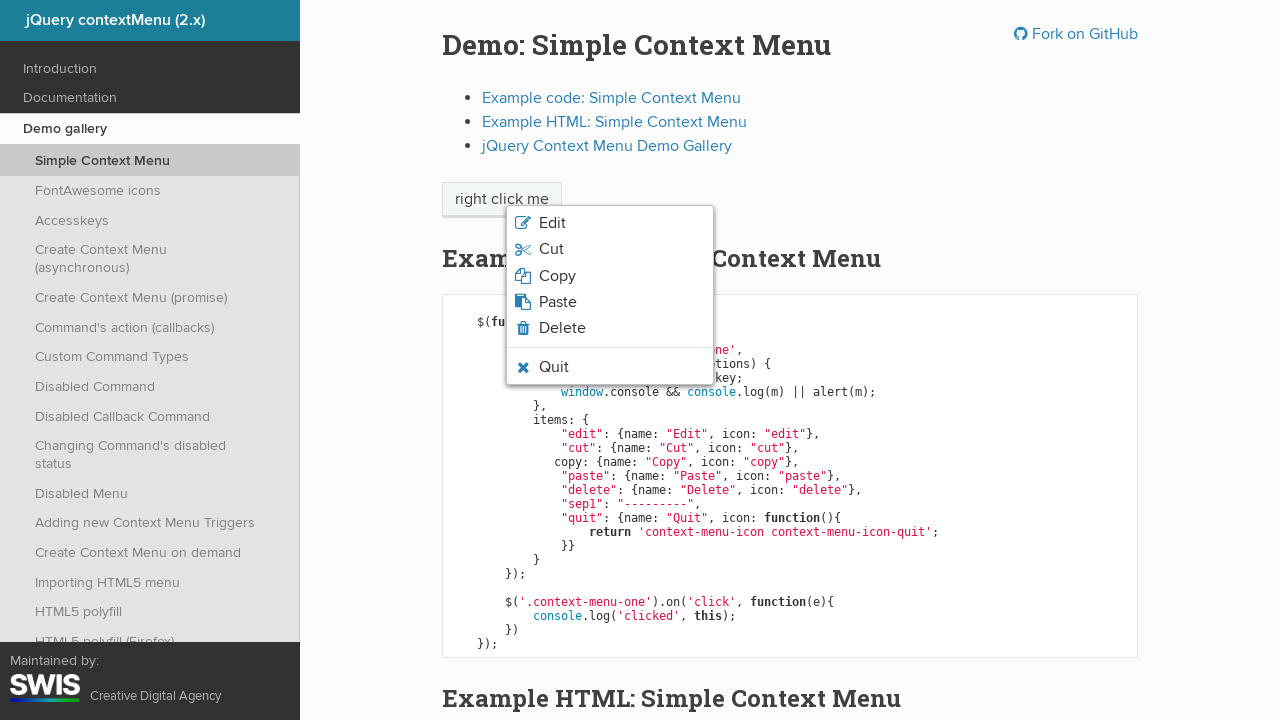

Clicked 'Copy' option from context menu at (557, 276) on xpath=//ul[@class='context-menu-list context-menu-root']//span[text()='Copy']
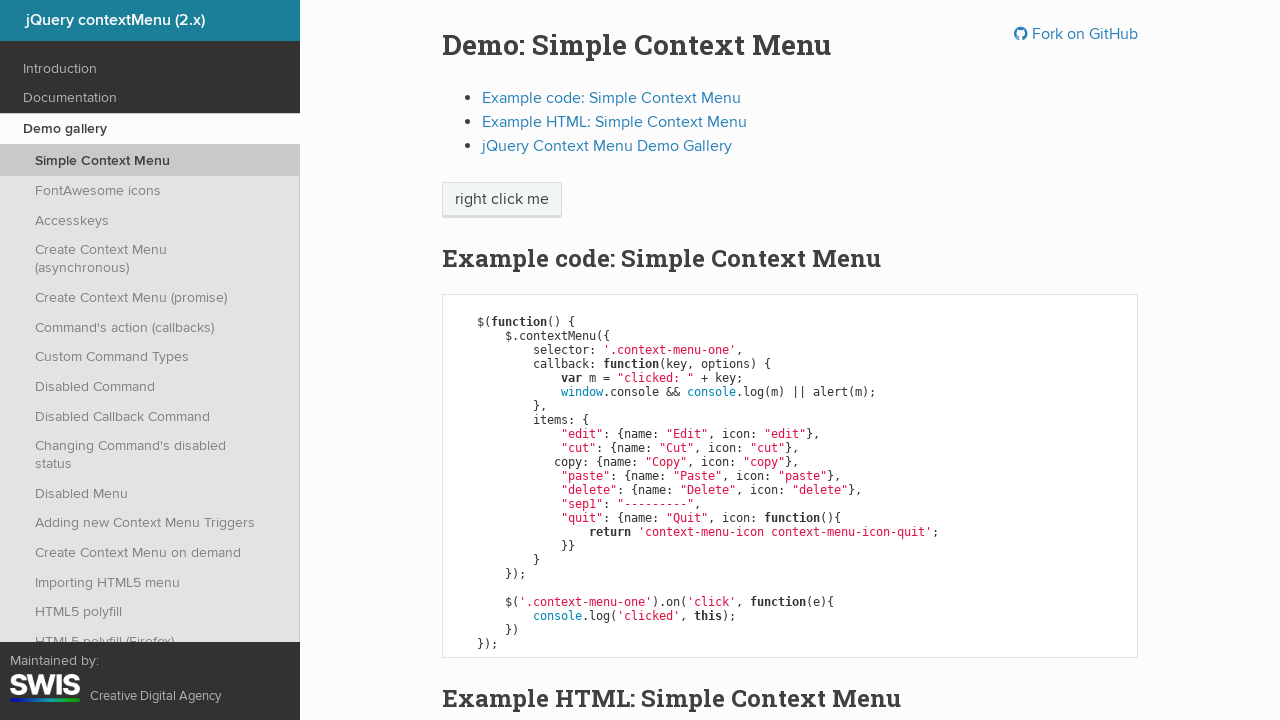

Set up dialog handler to accept alerts
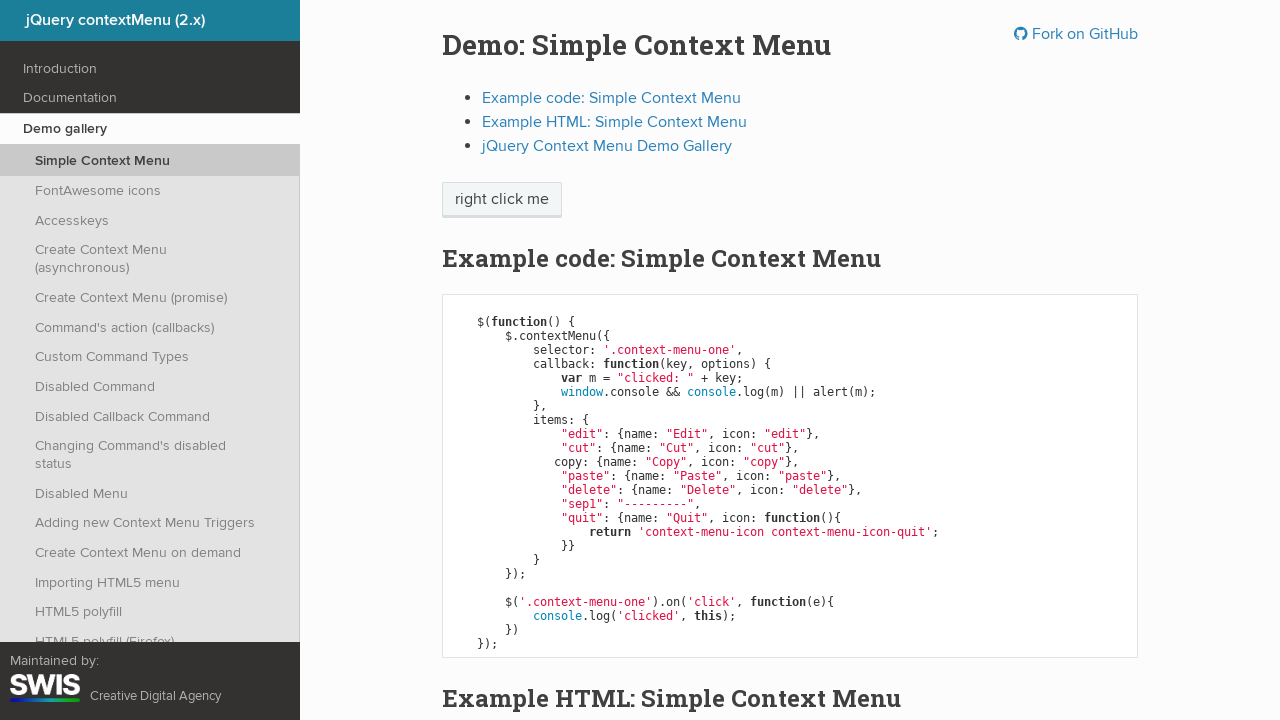

Alert dialog processed and accepted
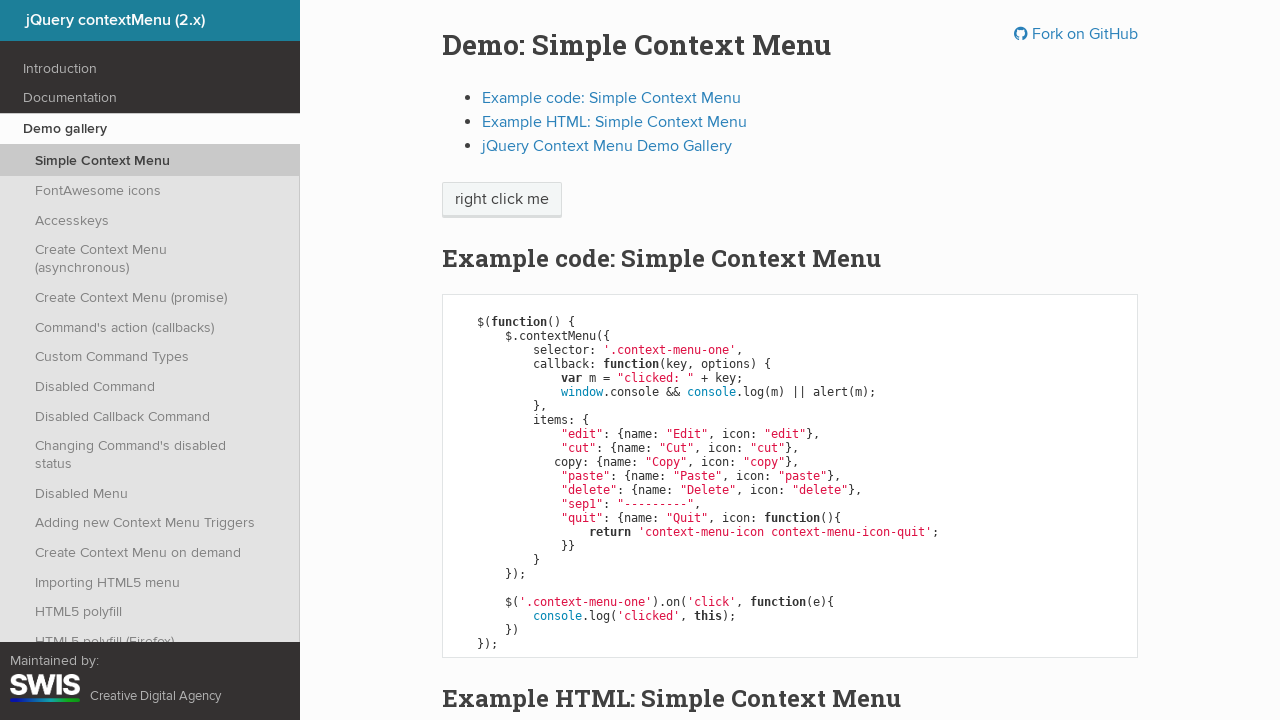

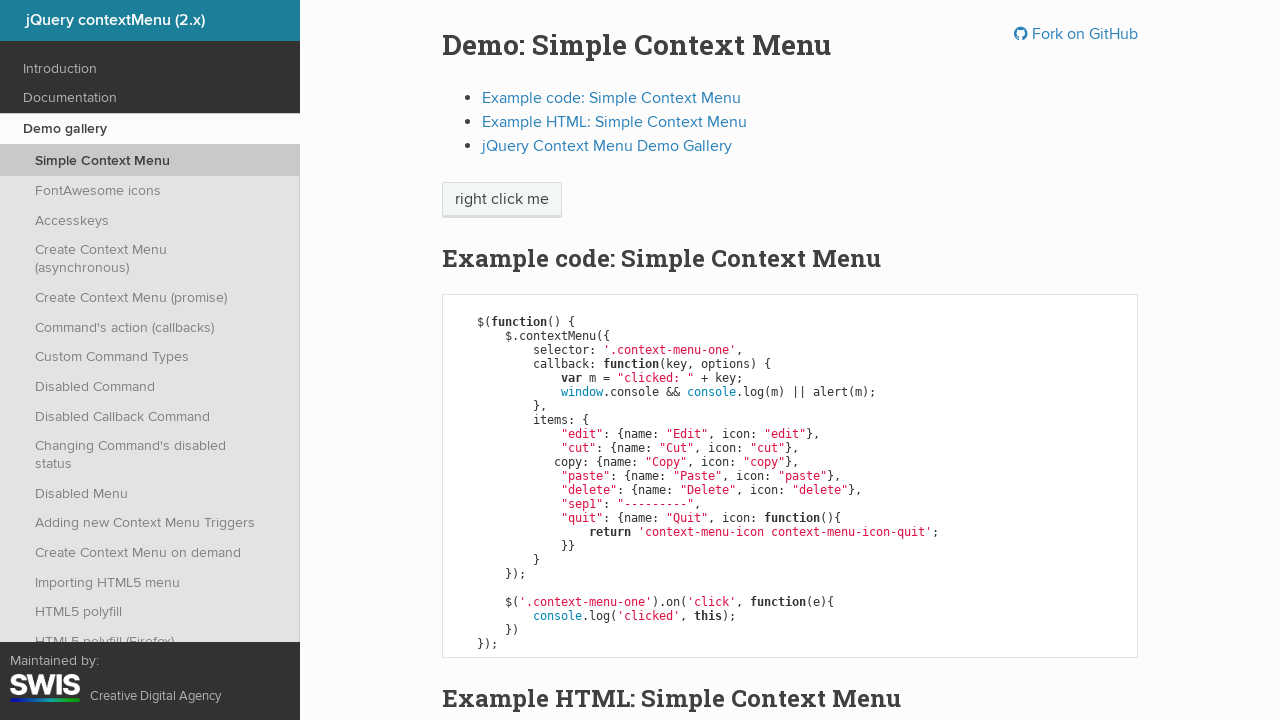